Tests drag and drop functionality by dragging an element from a source box and dropping it onto a target box, then verifying the "Dropped!" text appears.

Starting URL: https://qavbox.github.io/demo/dragndrop/

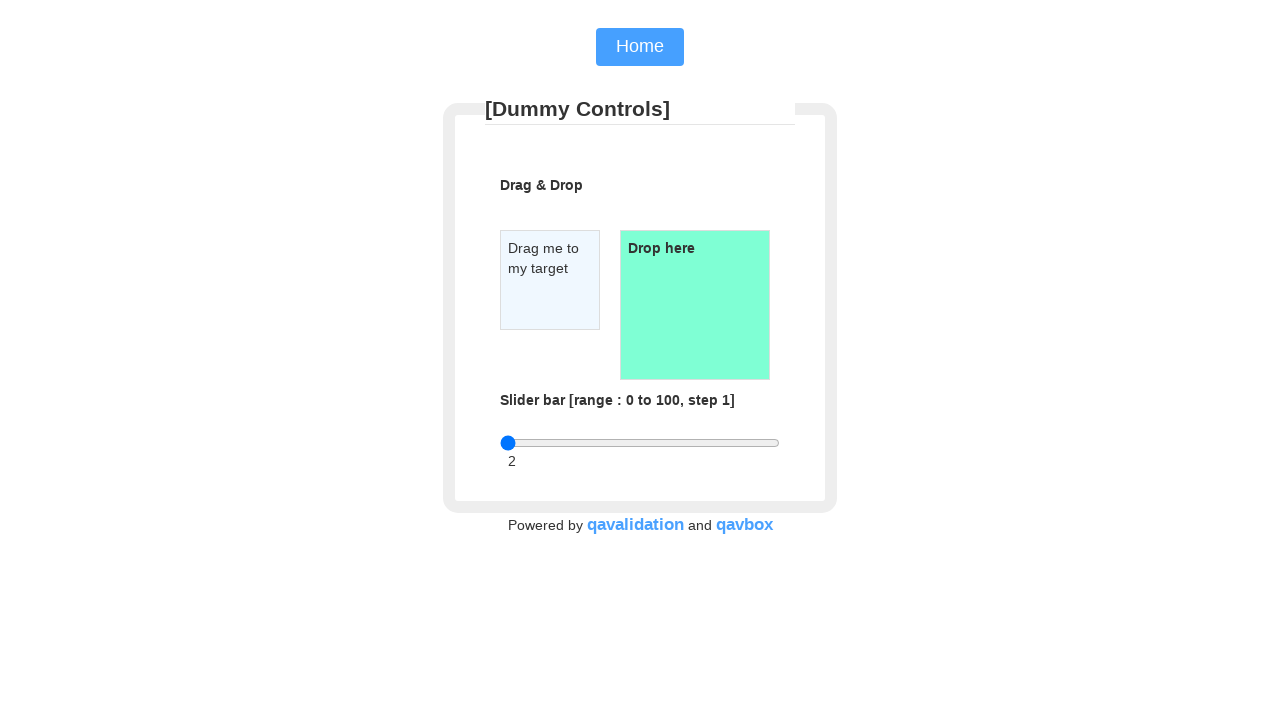

Waited for draggable element to be visible
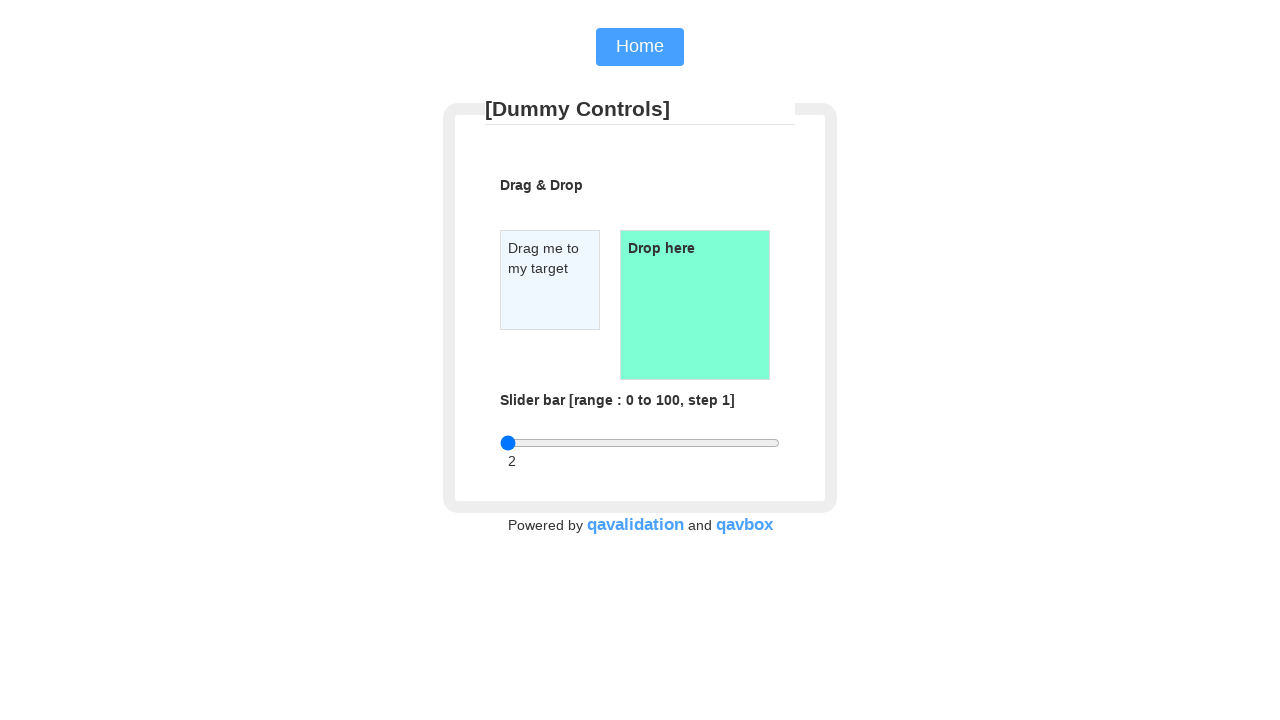

Waited for droppable element to be visible
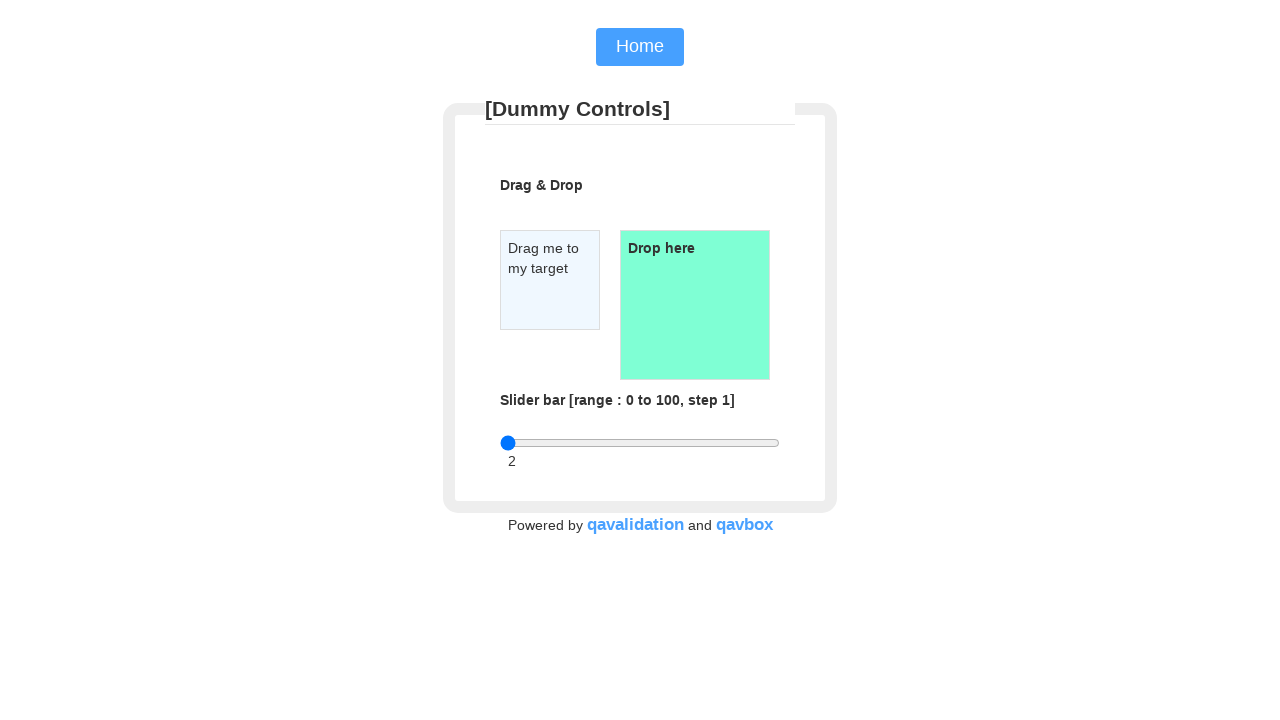

Dragged element from source box and dropped it onto target box at (695, 305)
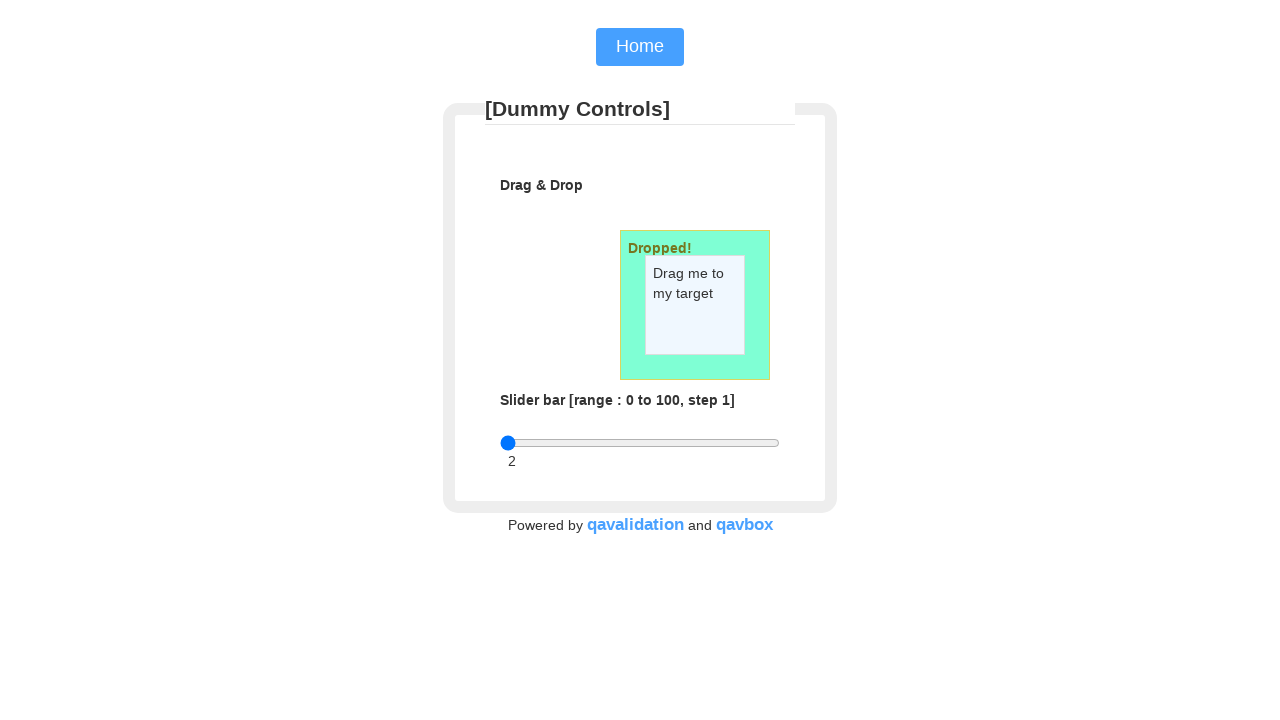

Waited for 'Dropped!' text to appear
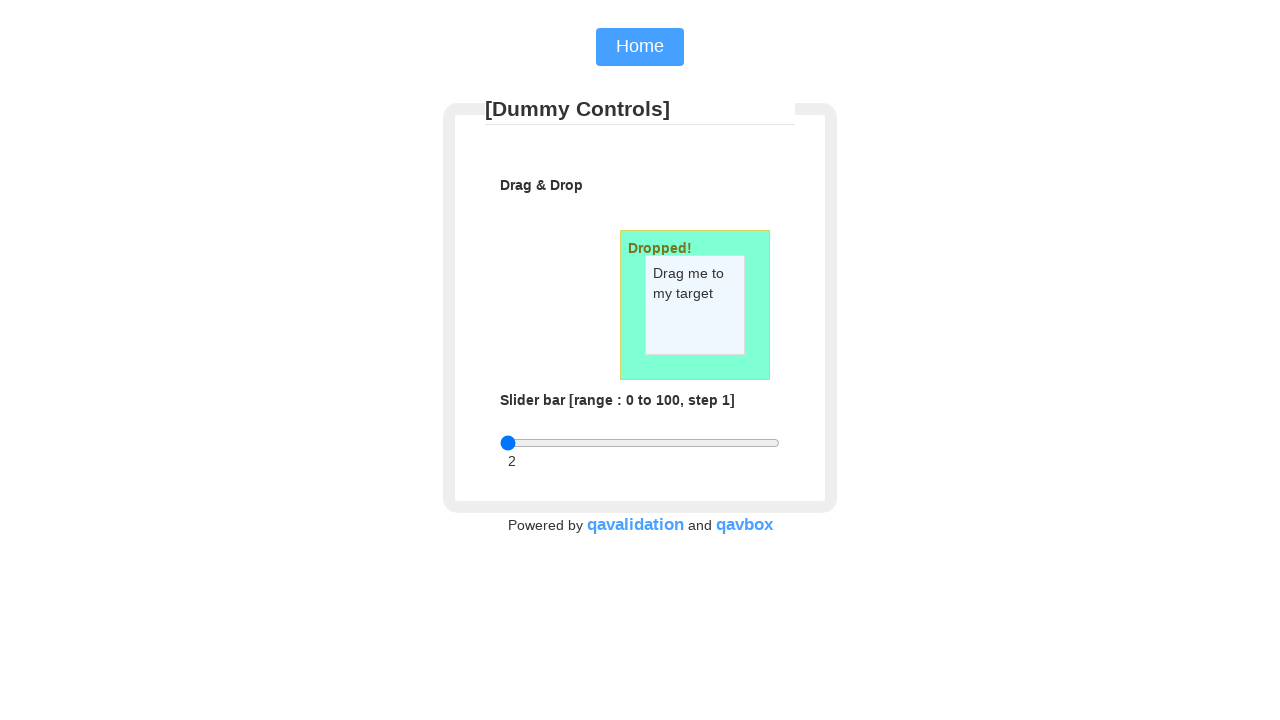

Retrieved the dropped text content
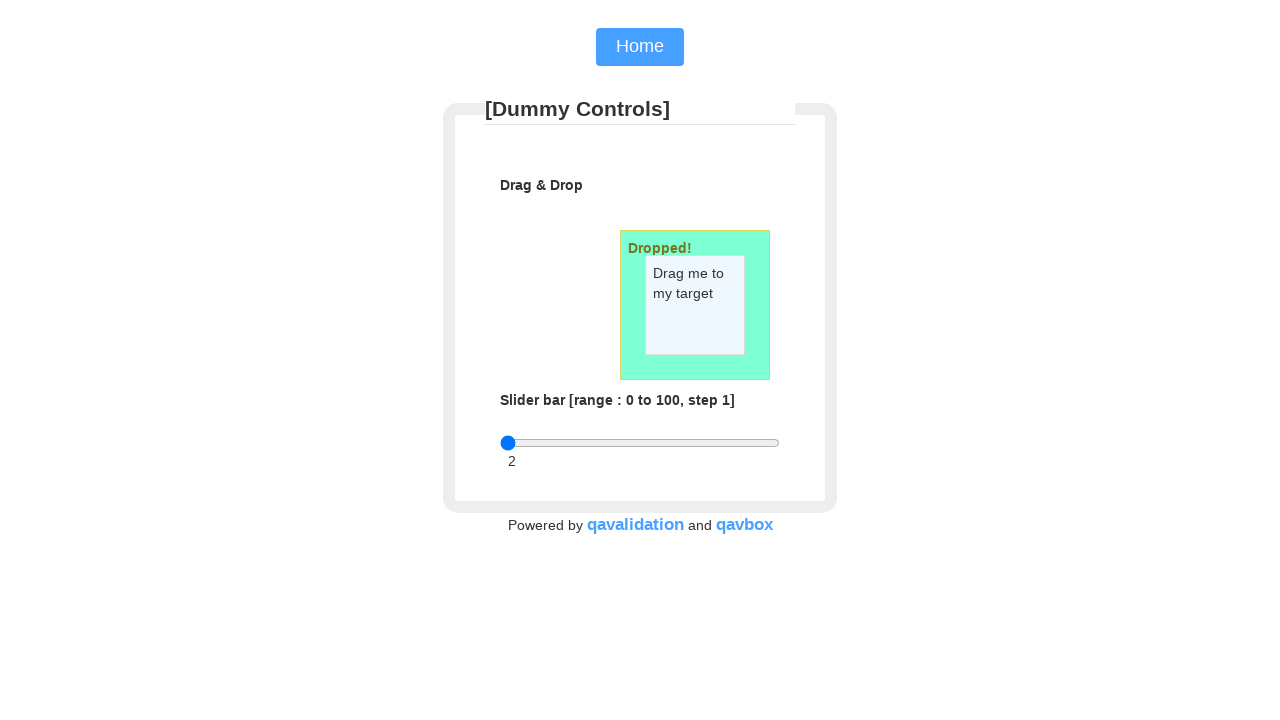

Verified that the dropped text equals 'Dropped!'
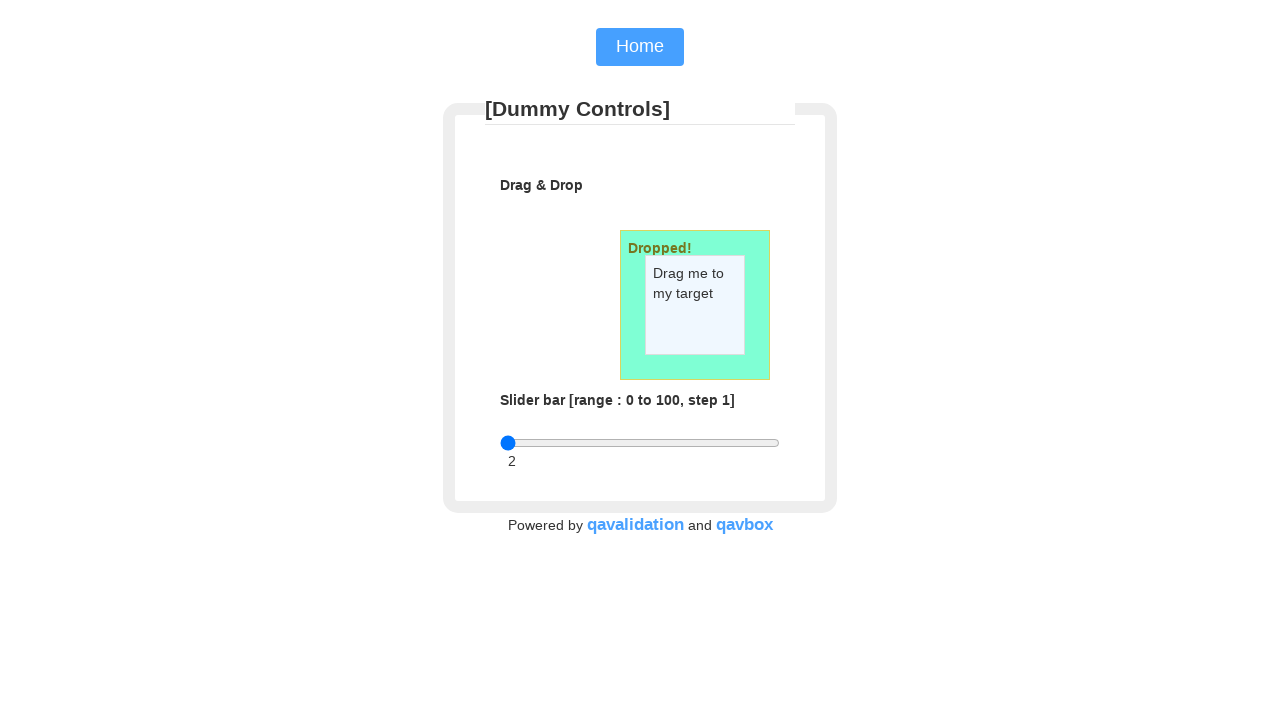

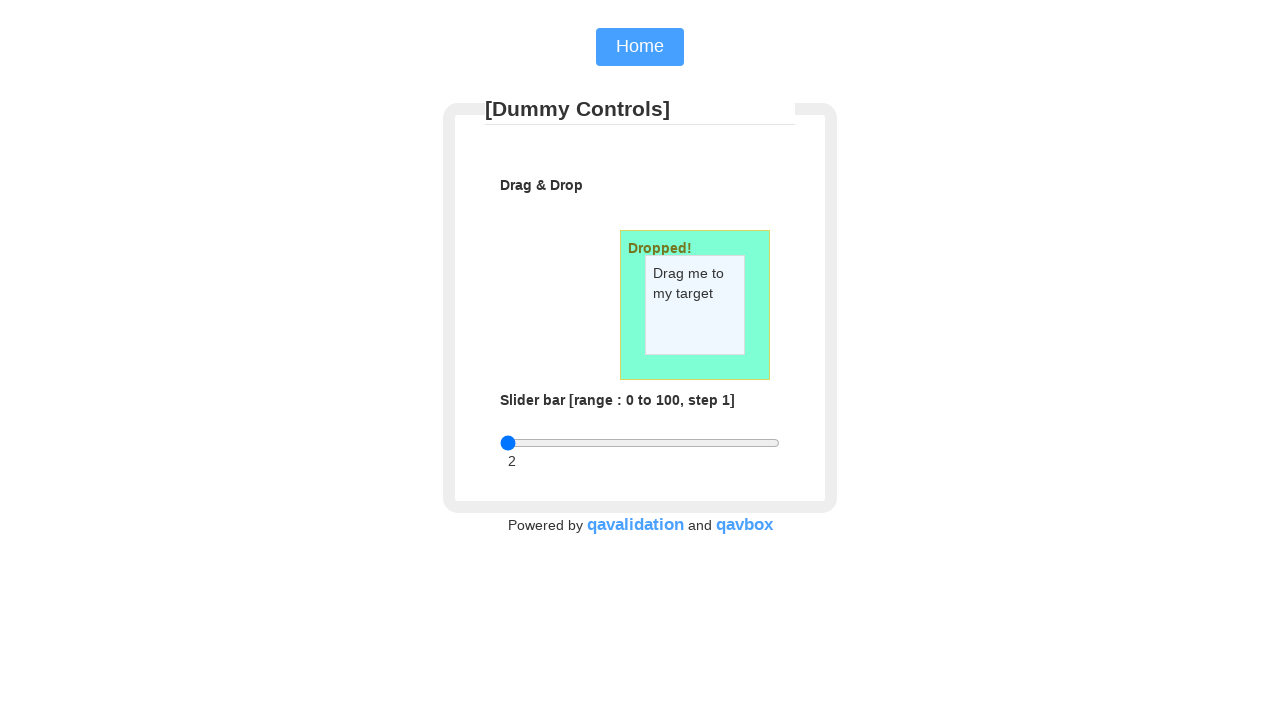